Tests page scrolling functionality by scrolling to bottom, top, and then to a specific element on the W3Schools homepage

Starting URL: https://www.w3schools.com/

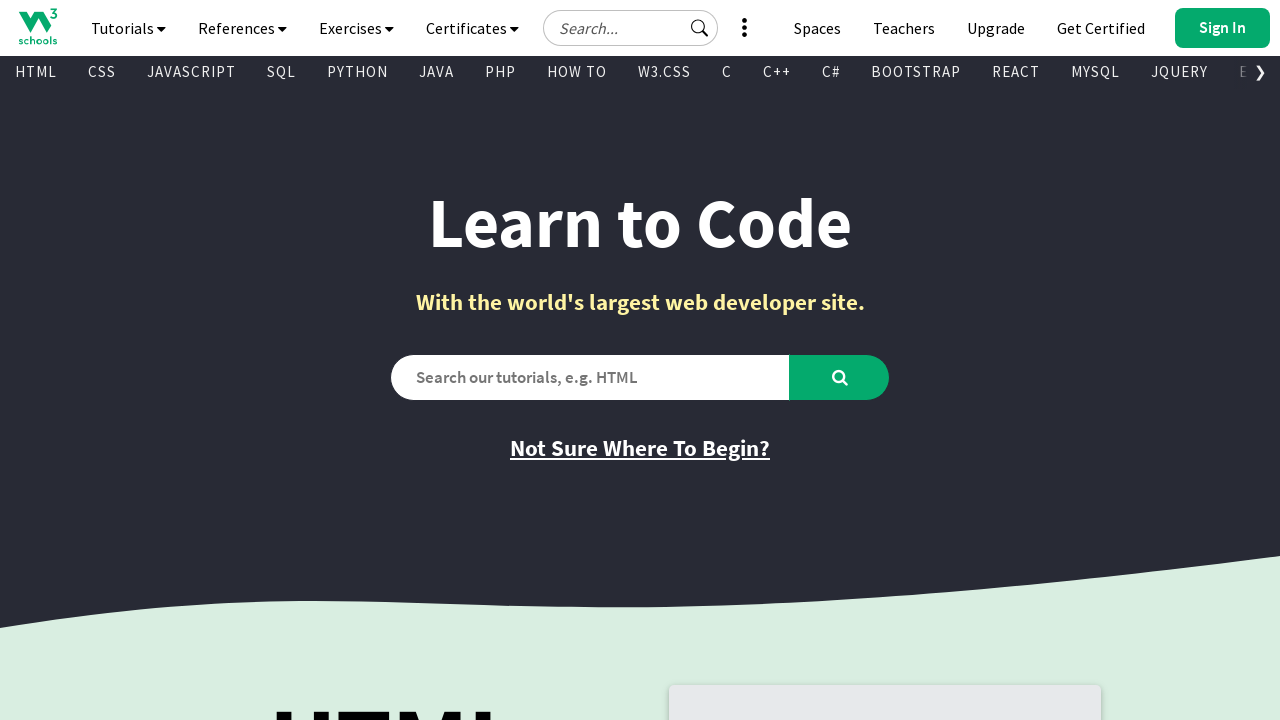

Scrolled to bottom of page using Ctrl+End
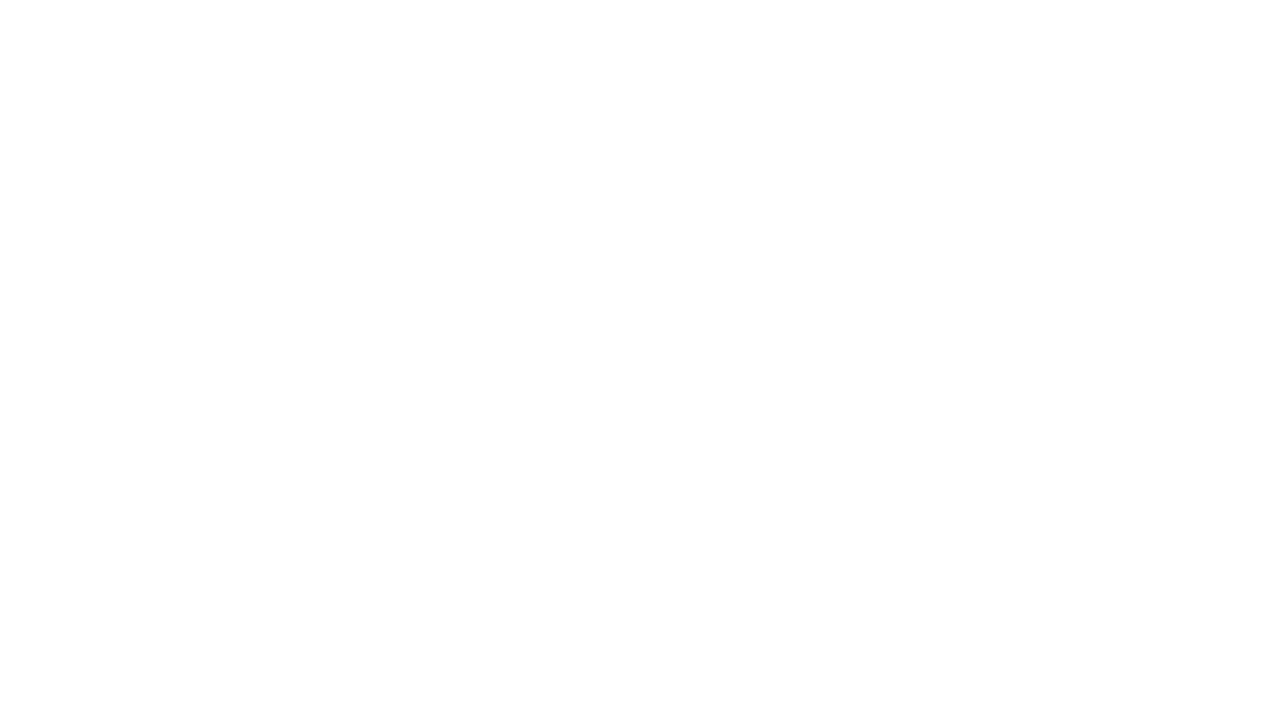

Waited 2 seconds after scrolling to bottom
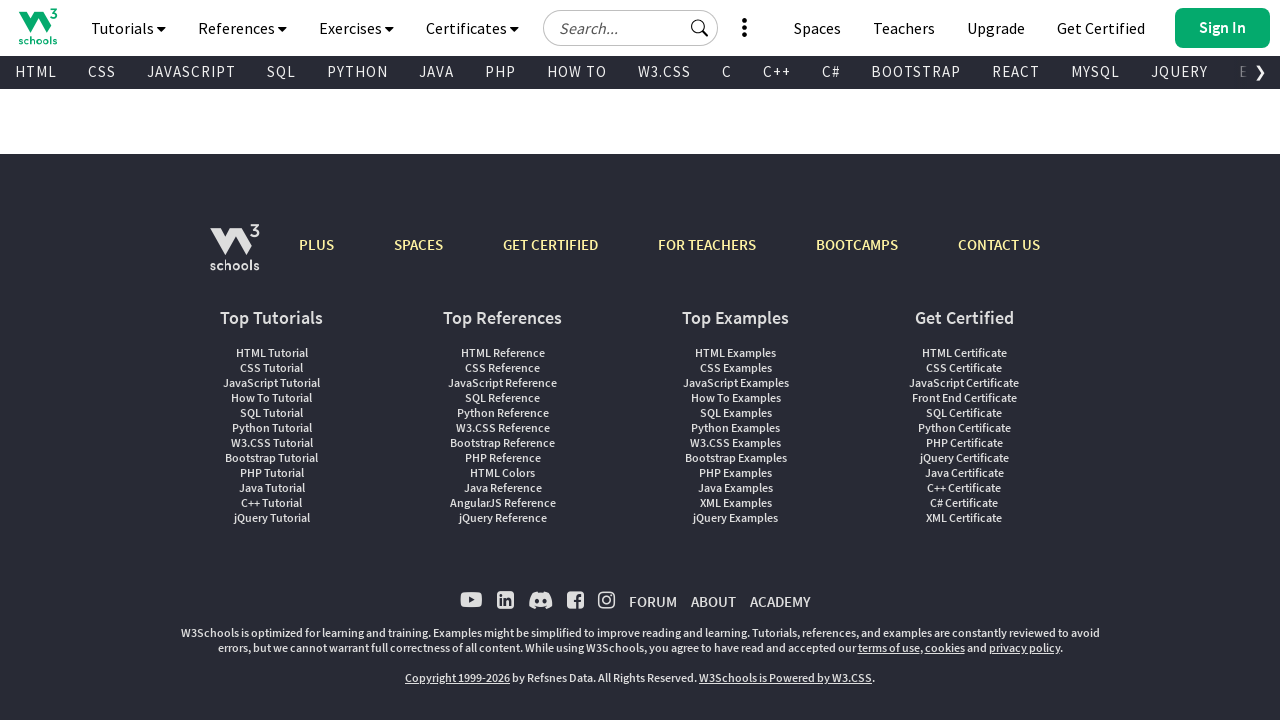

Scrolled to top of page using Ctrl+Home
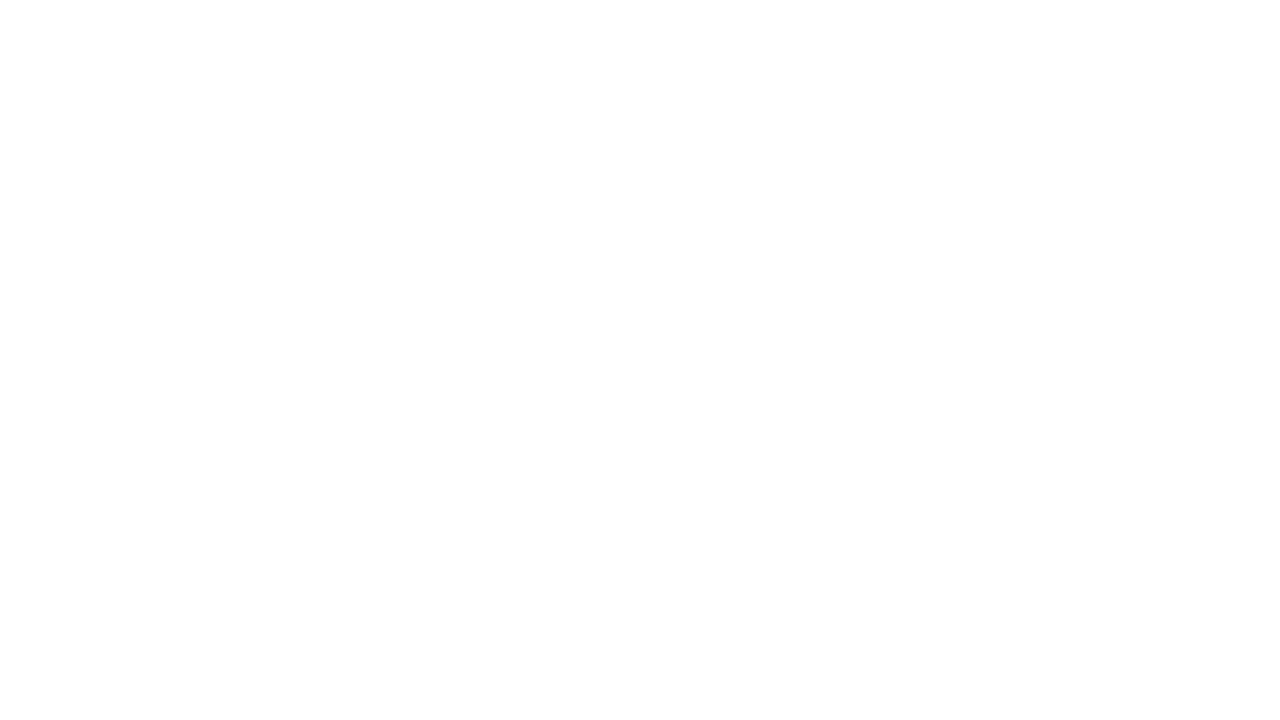

Waited 2 seconds after scrolling to top
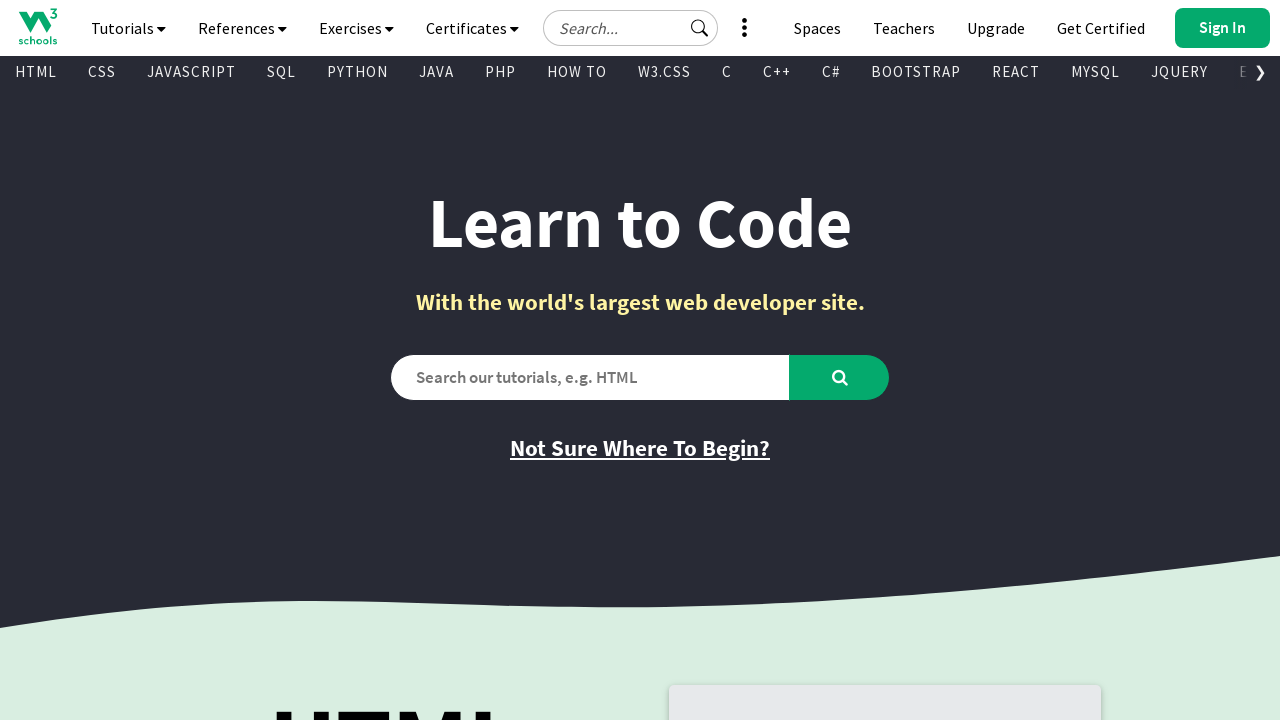

Located Java section heading element
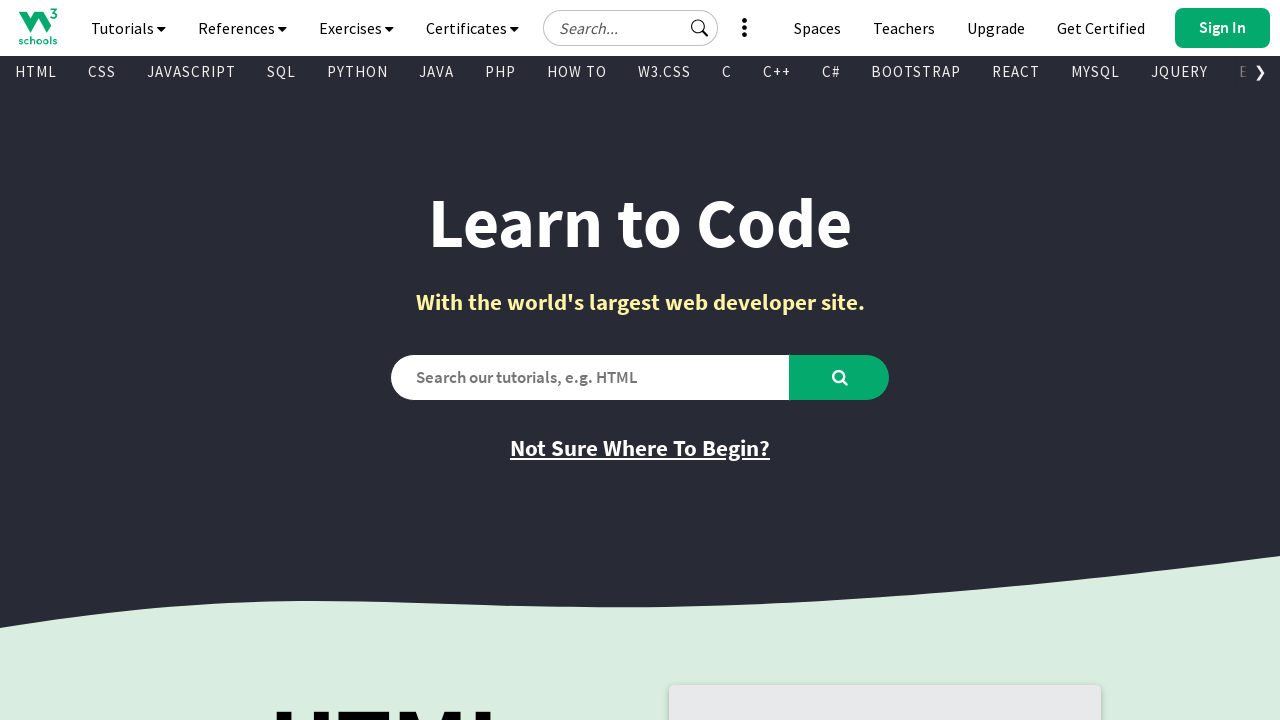

Scrolled to Java section element
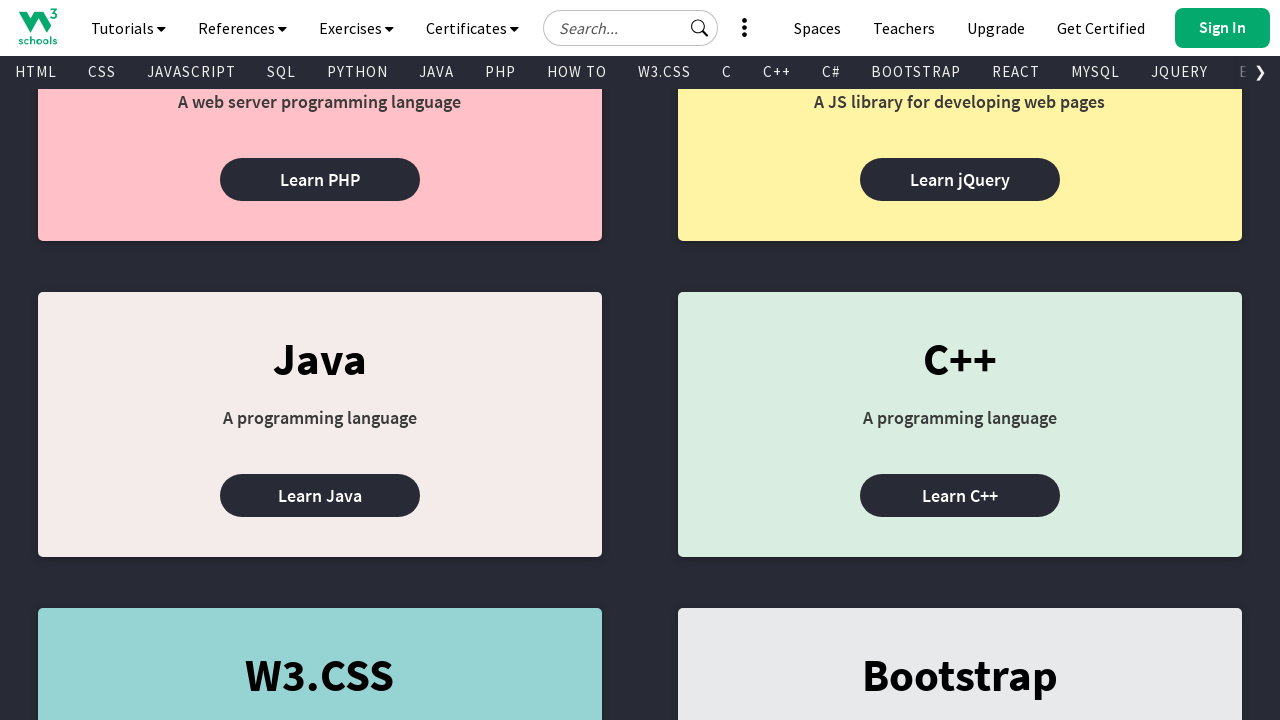

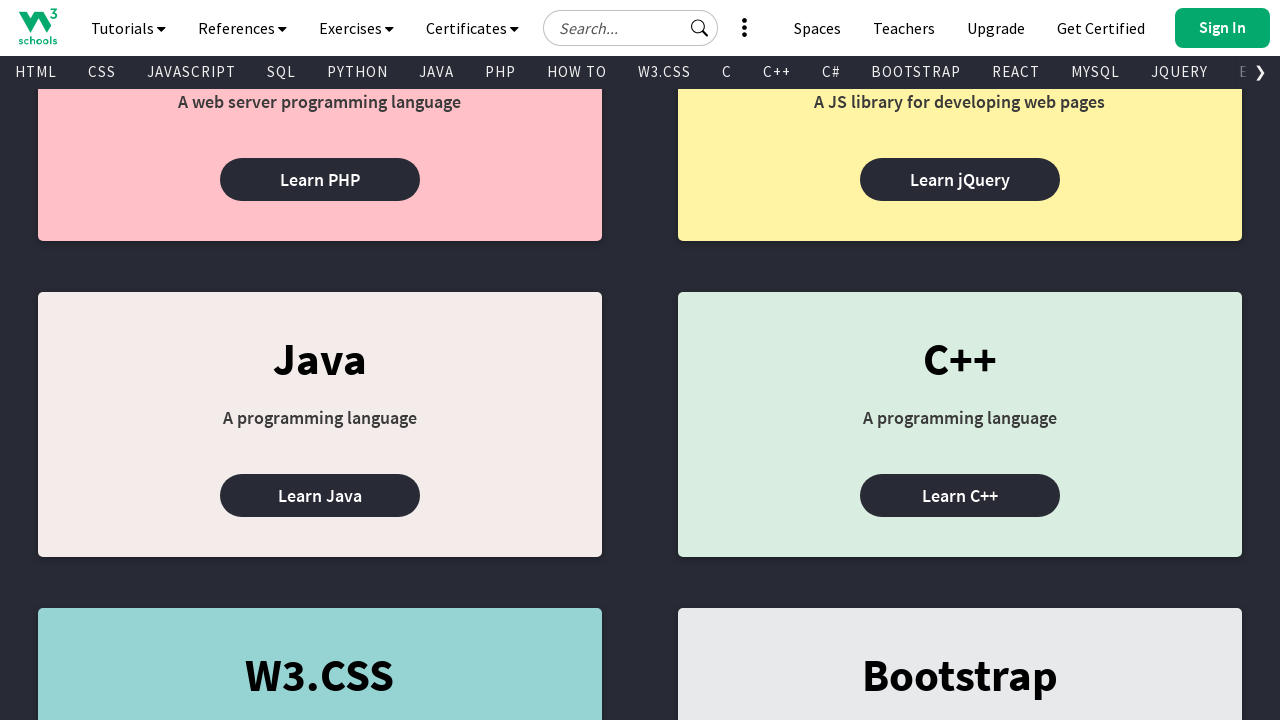